Tests iframe functionality by navigating to Nested Frames page to verify parent and child iframe content, then navigating to Frames page to compare messages in upper and lower frames.

Starting URL: https://demoqa.com

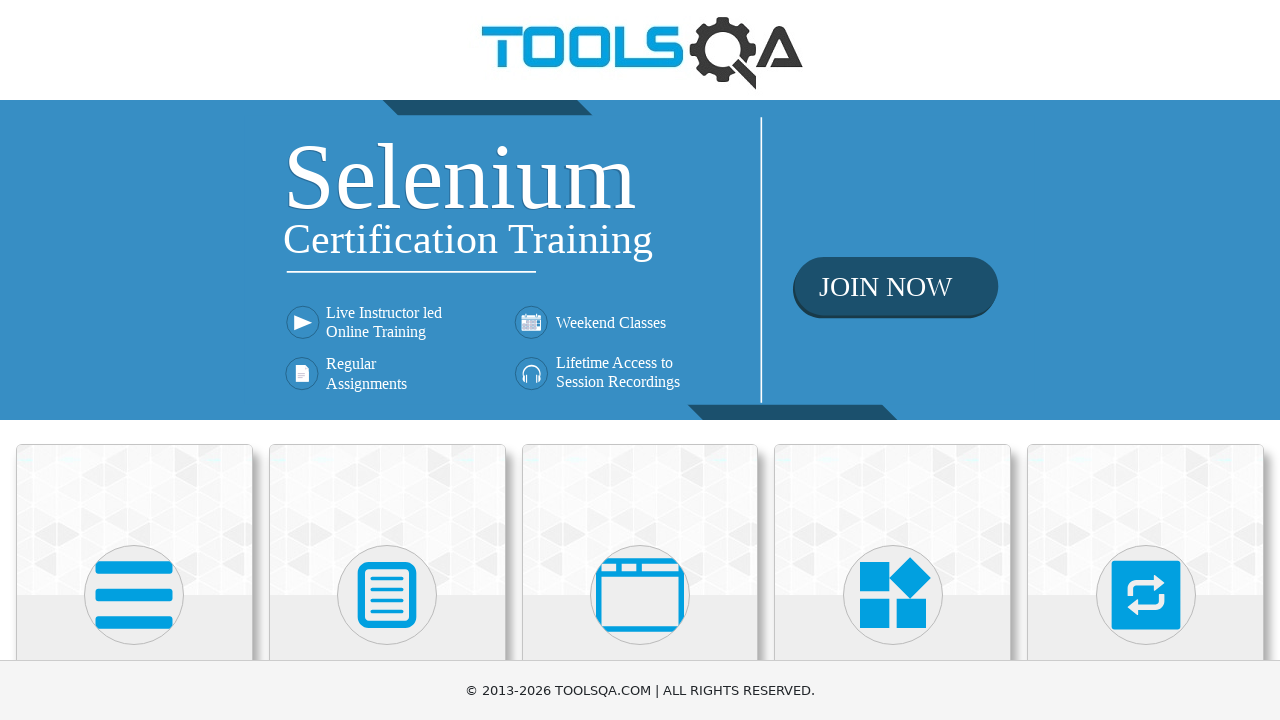

Clicked on 'Alerts, Frame & Windows' button at (640, 360) on text=Alerts, Frame & Windows
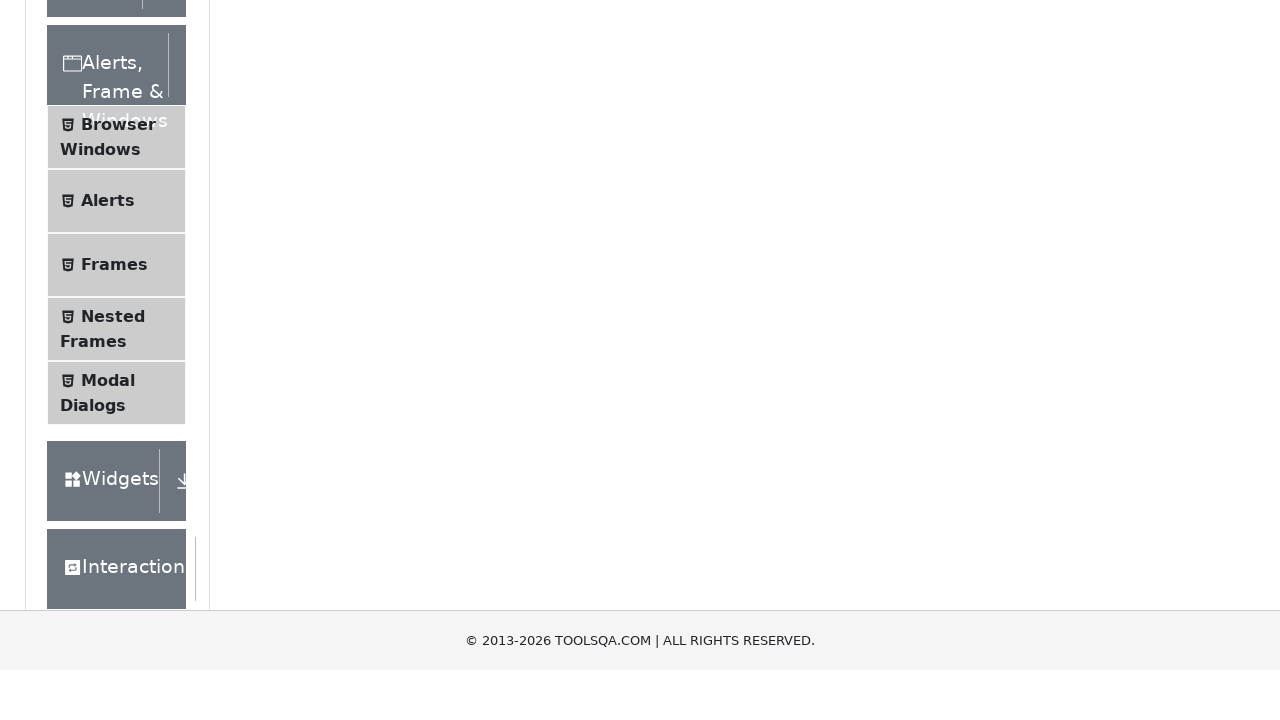

Clicked on 'Nested Frames' in the menu at (113, 616) on text=Nested Frames
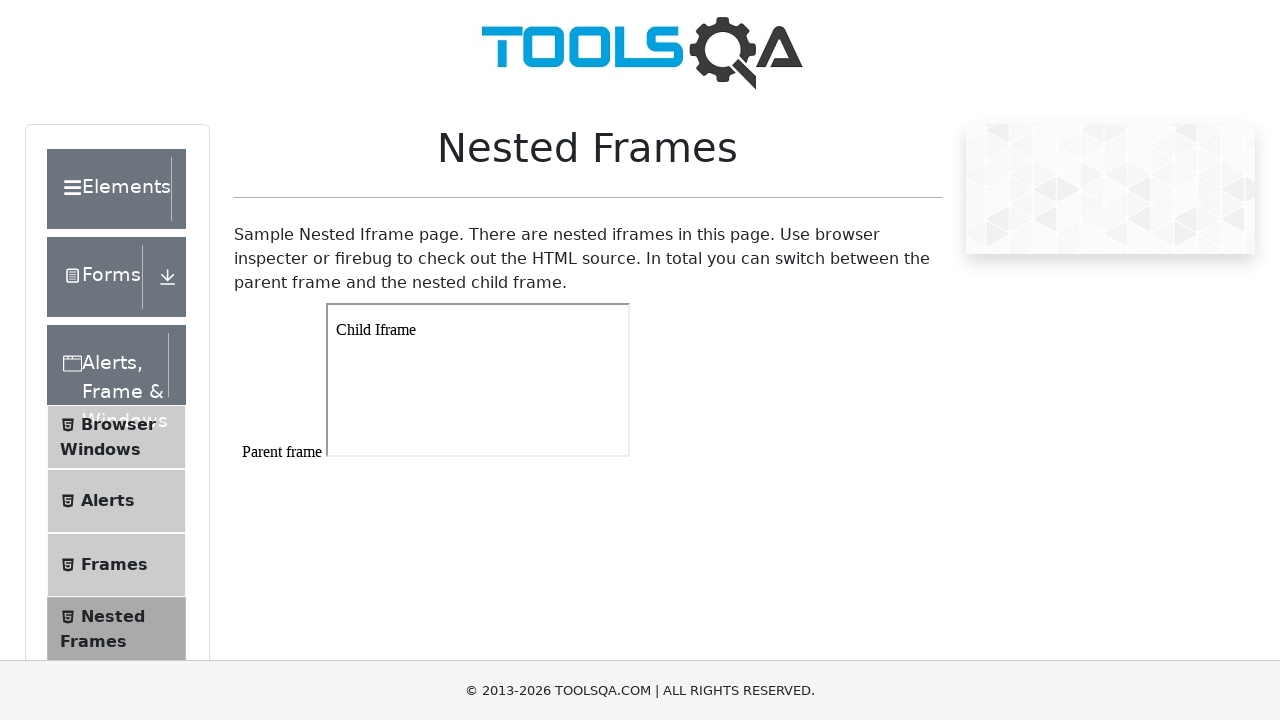

Nested Frames page loaded (framesWrapper element found)
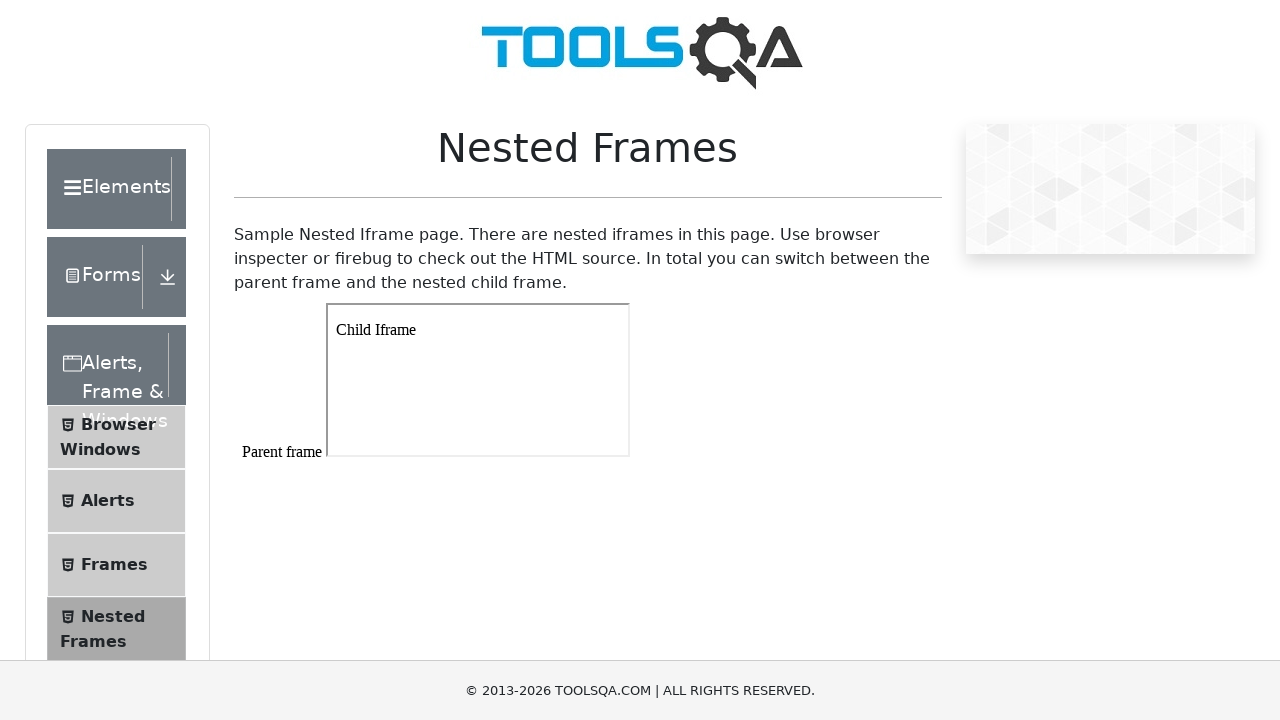

Verified parent iframe (#frame1) is present and loaded
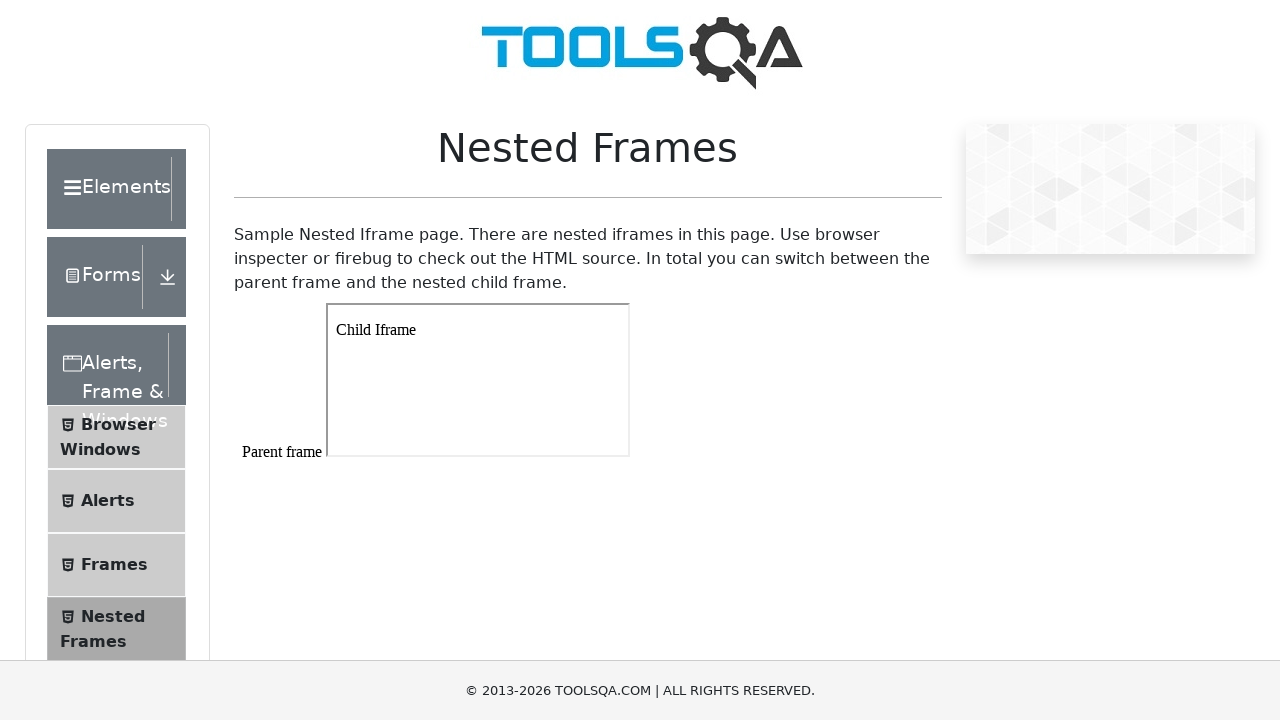

Clicked on 'Frames' option in left menu at (114, 565) on text=Frames
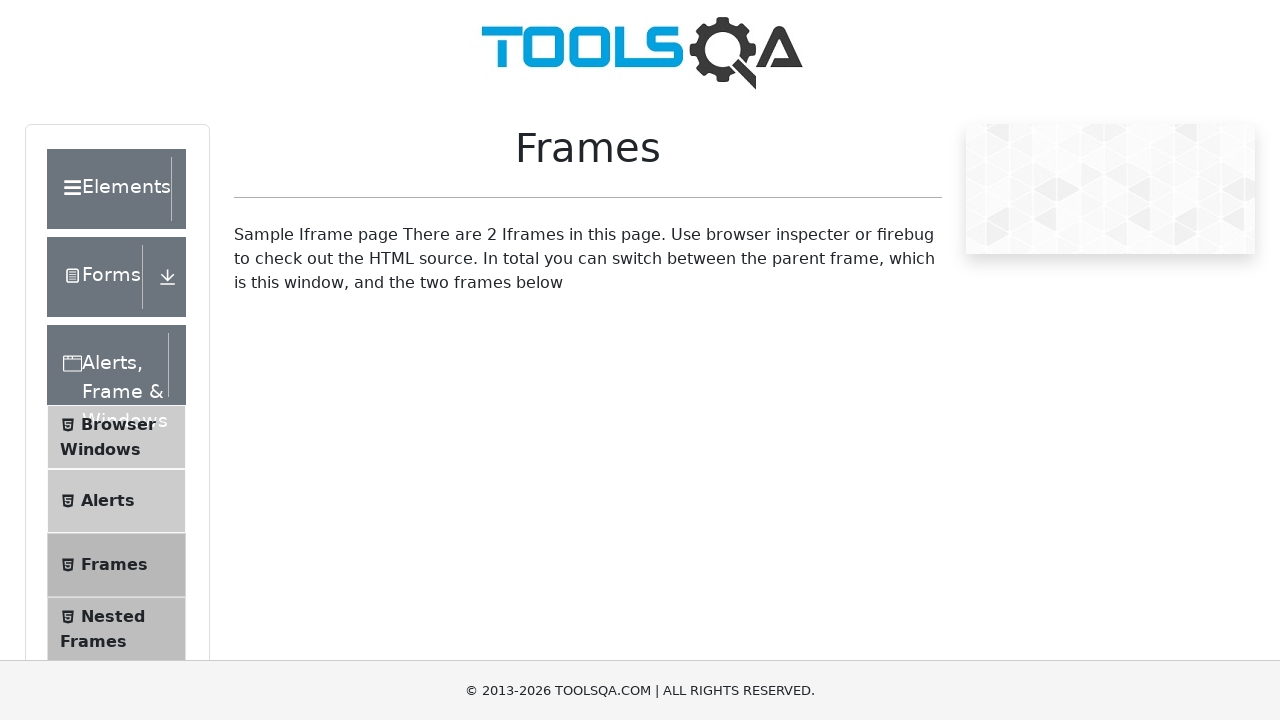

Frames page loaded (framesWrapper element found)
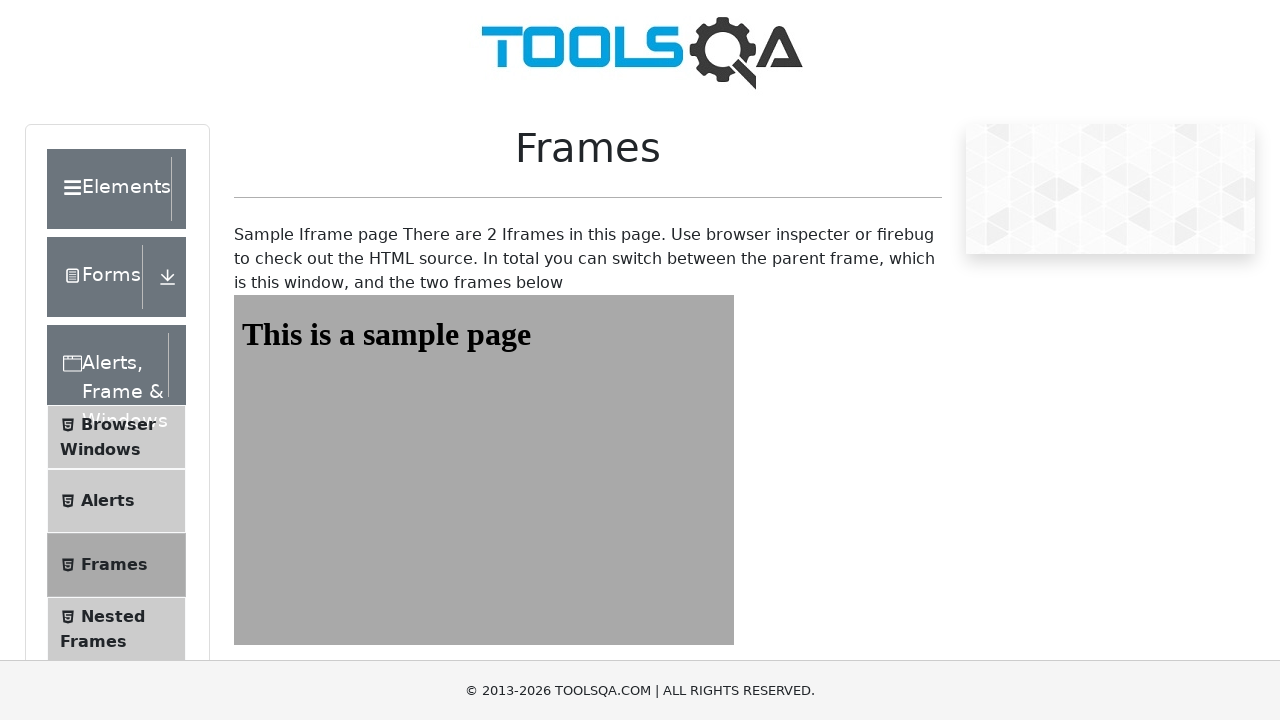

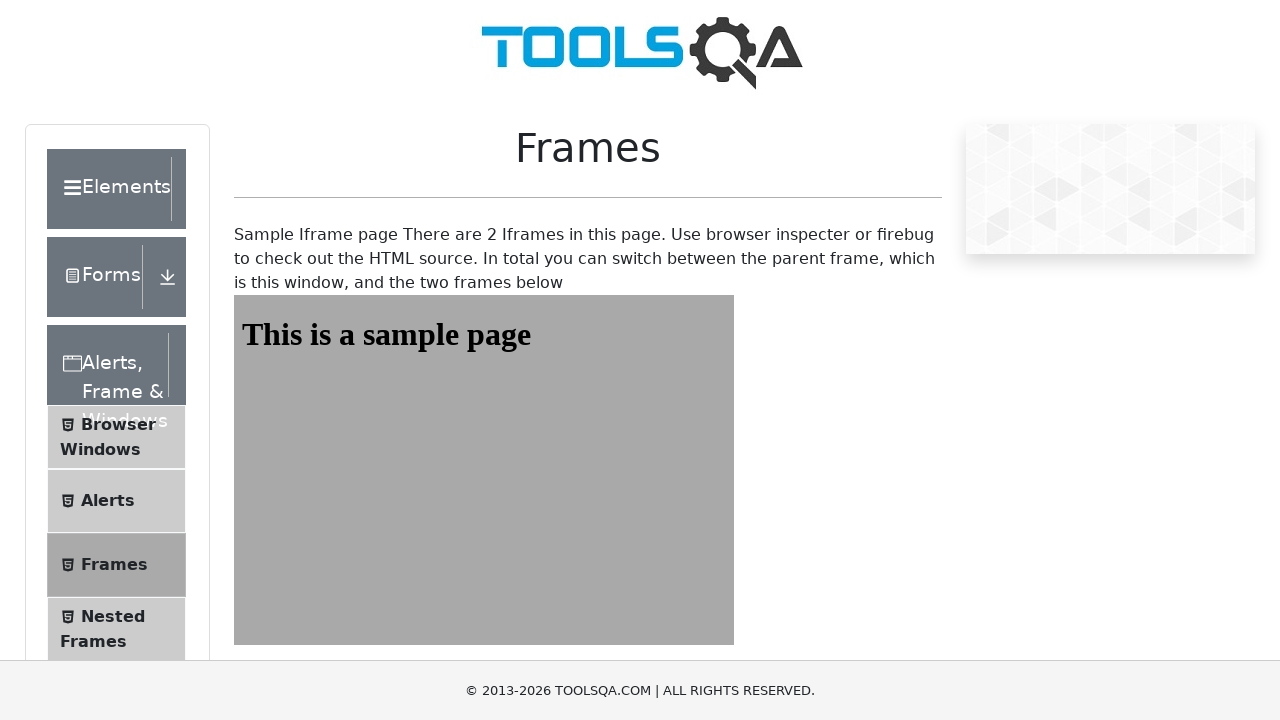